Tests the draggable functionality on jQuery UI by navigating to the Draggable demo, switching to the iframe, and performing a drag and drop action on the draggable element.

Starting URL: https://jqueryui.com/

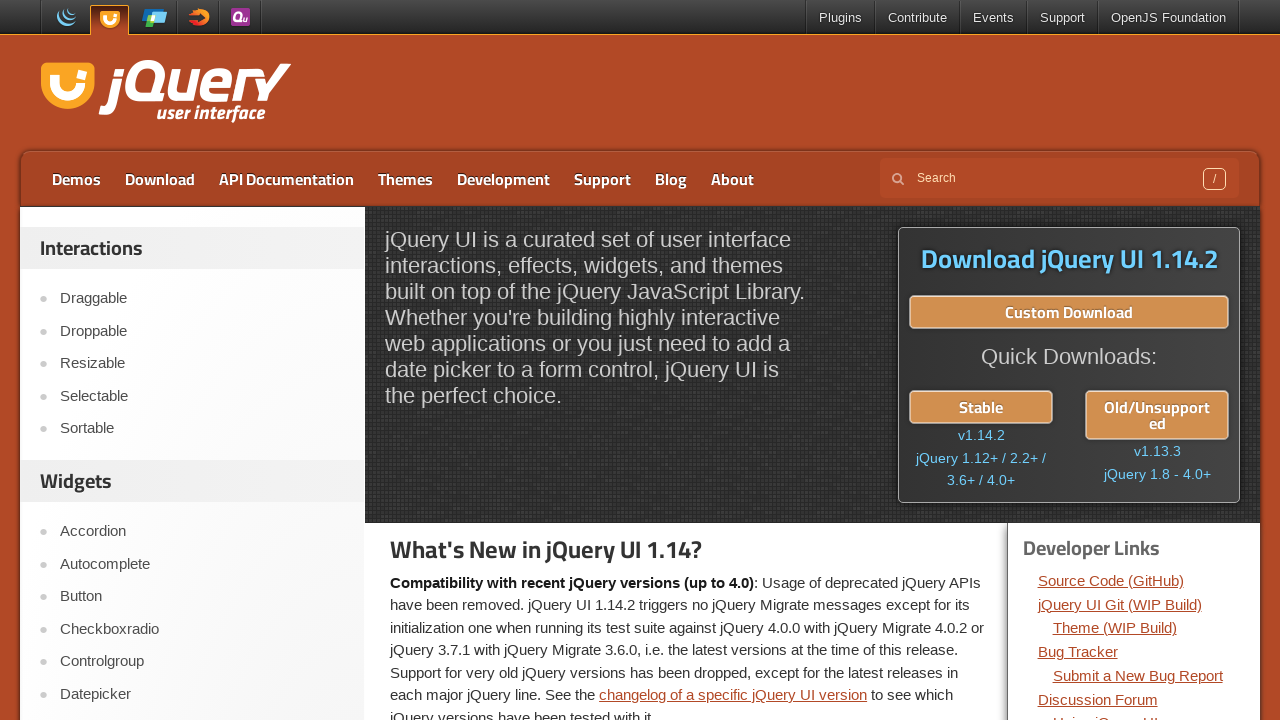

Clicked on the Draggable link at (202, 299) on a:text('Draggable')
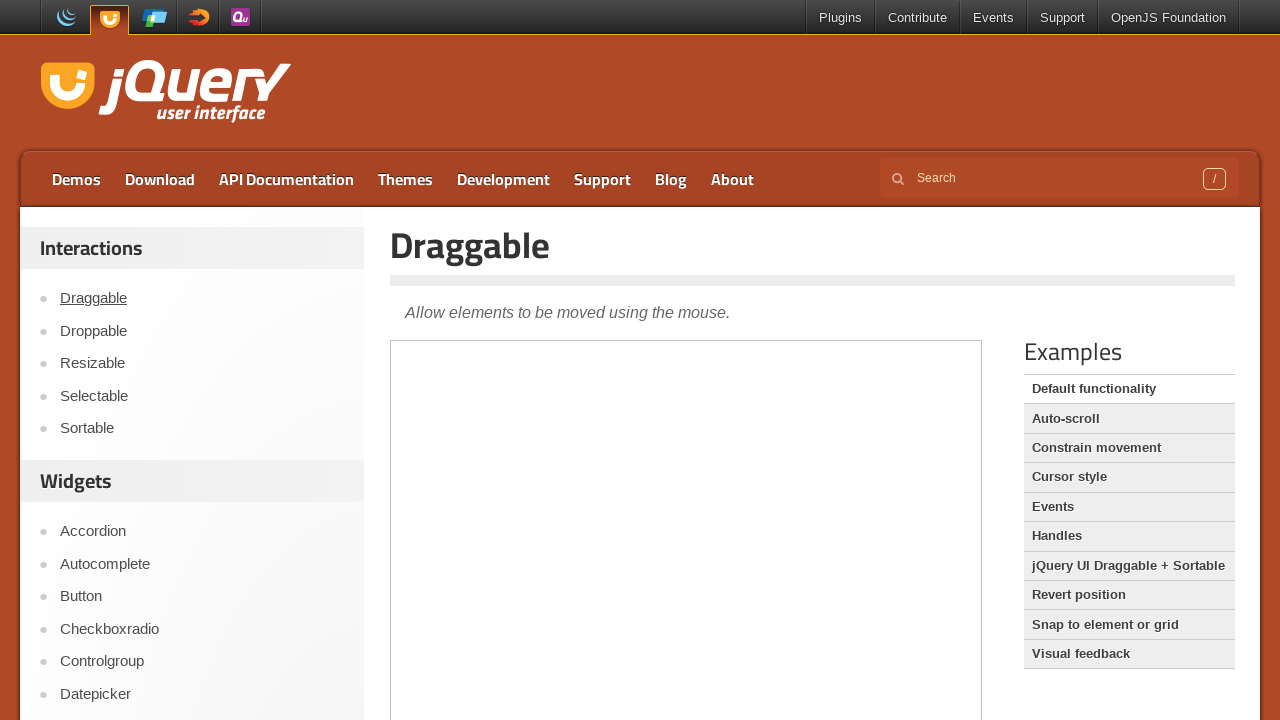

Waited for page title to load
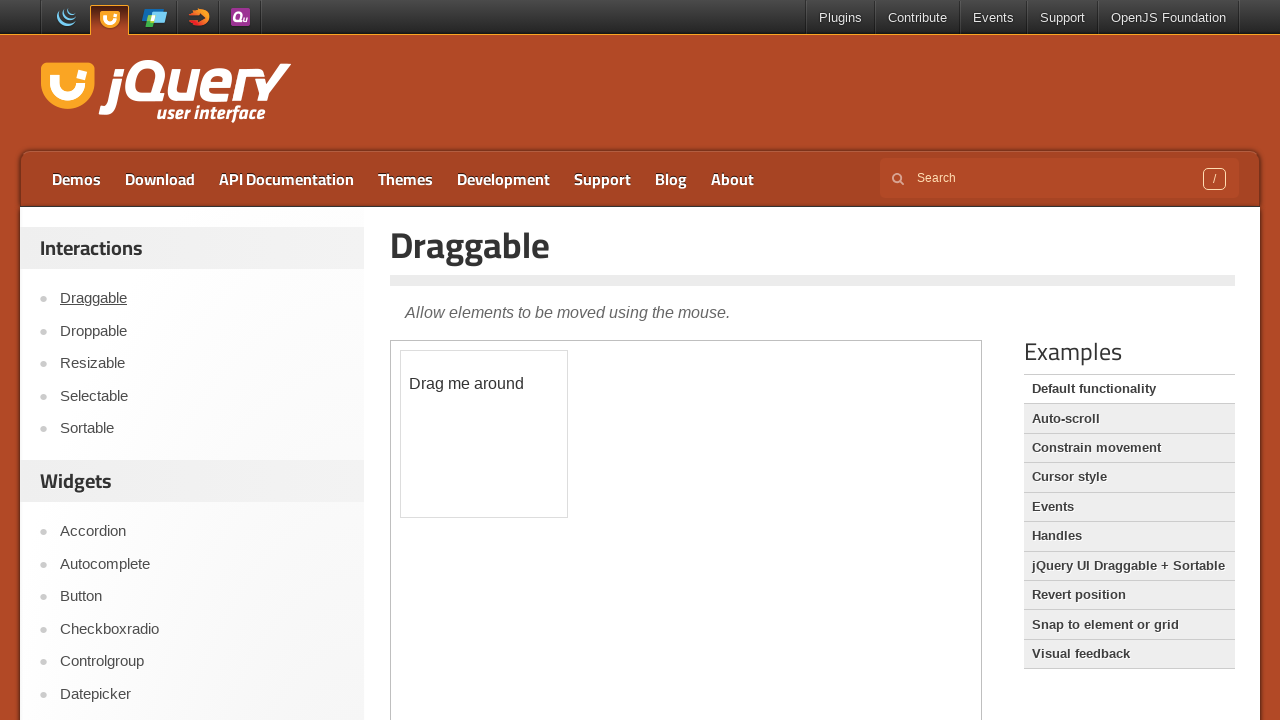

Located the demo iframe
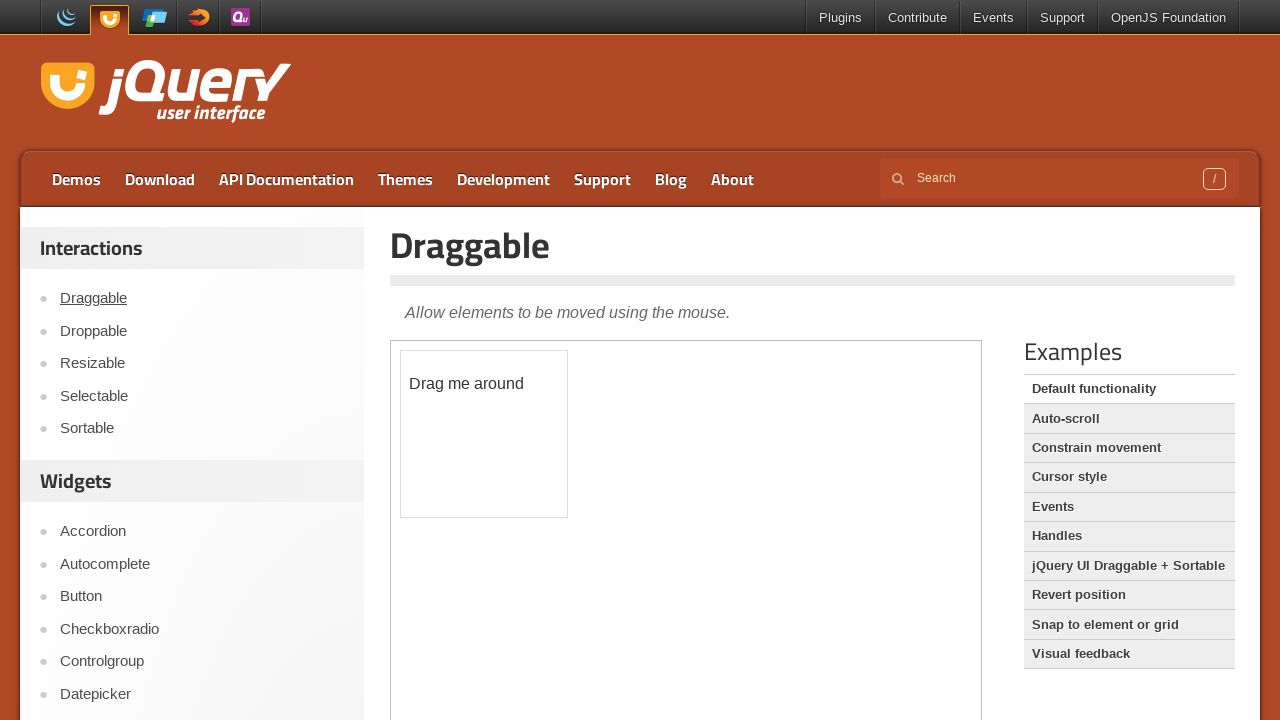

Located the draggable element
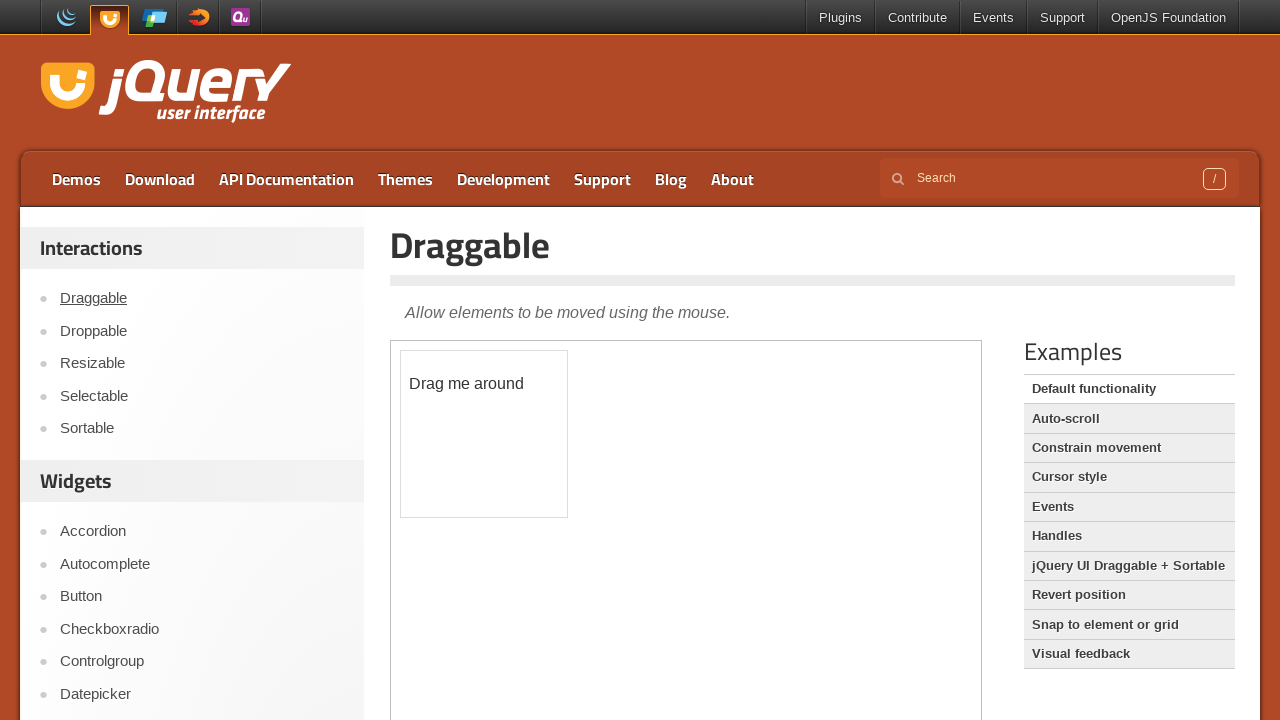

Performed drag and drop action on draggable element by 100px right and 100px down at (501, 451)
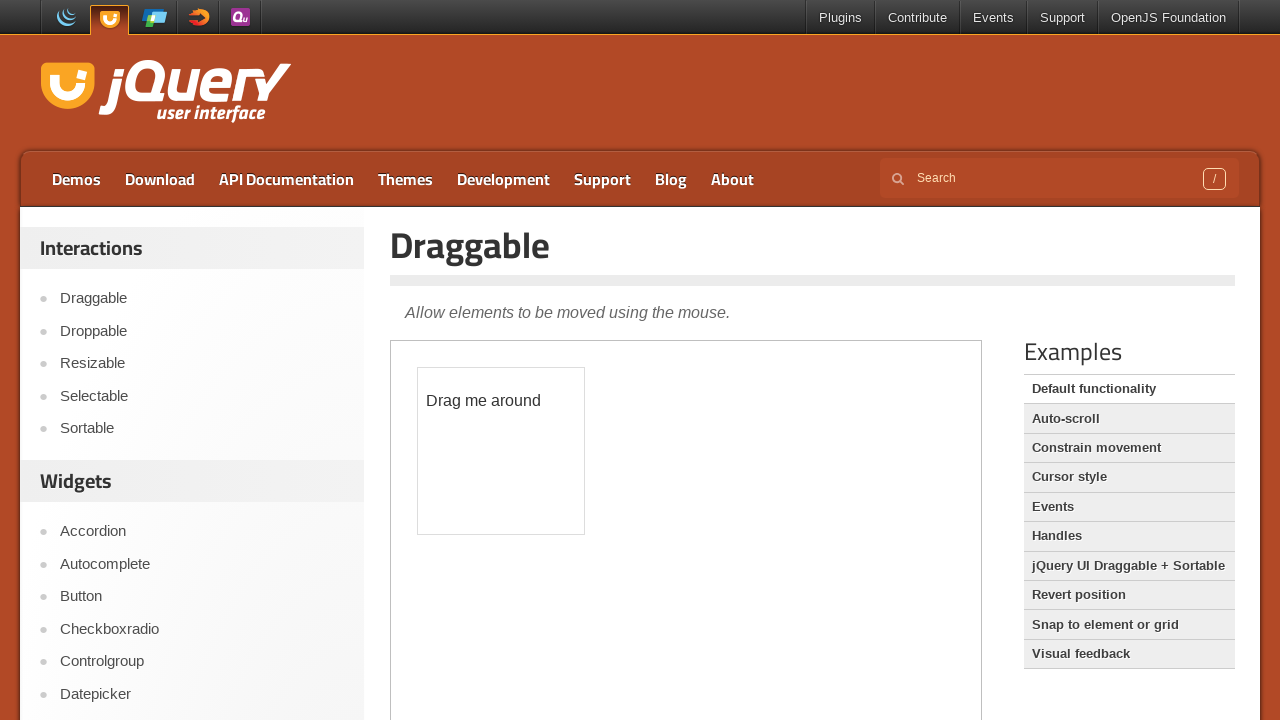

Verified draggable element contains expected text 'Drag me around'
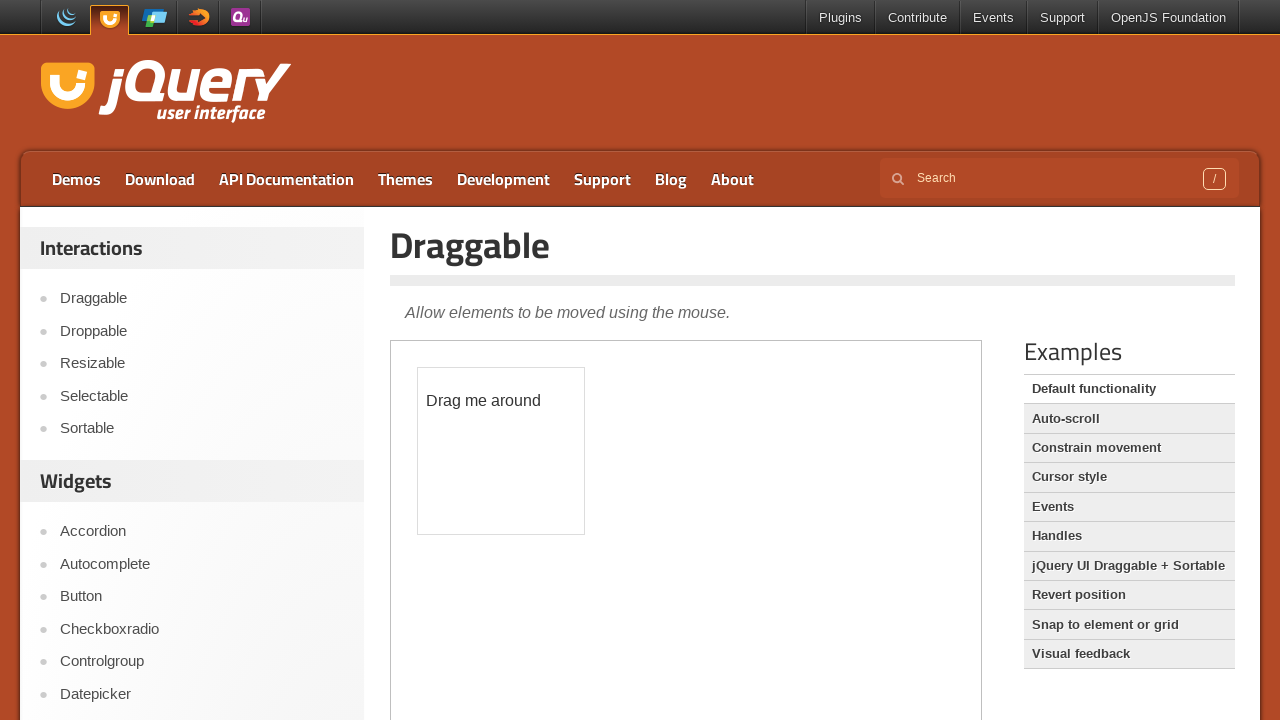

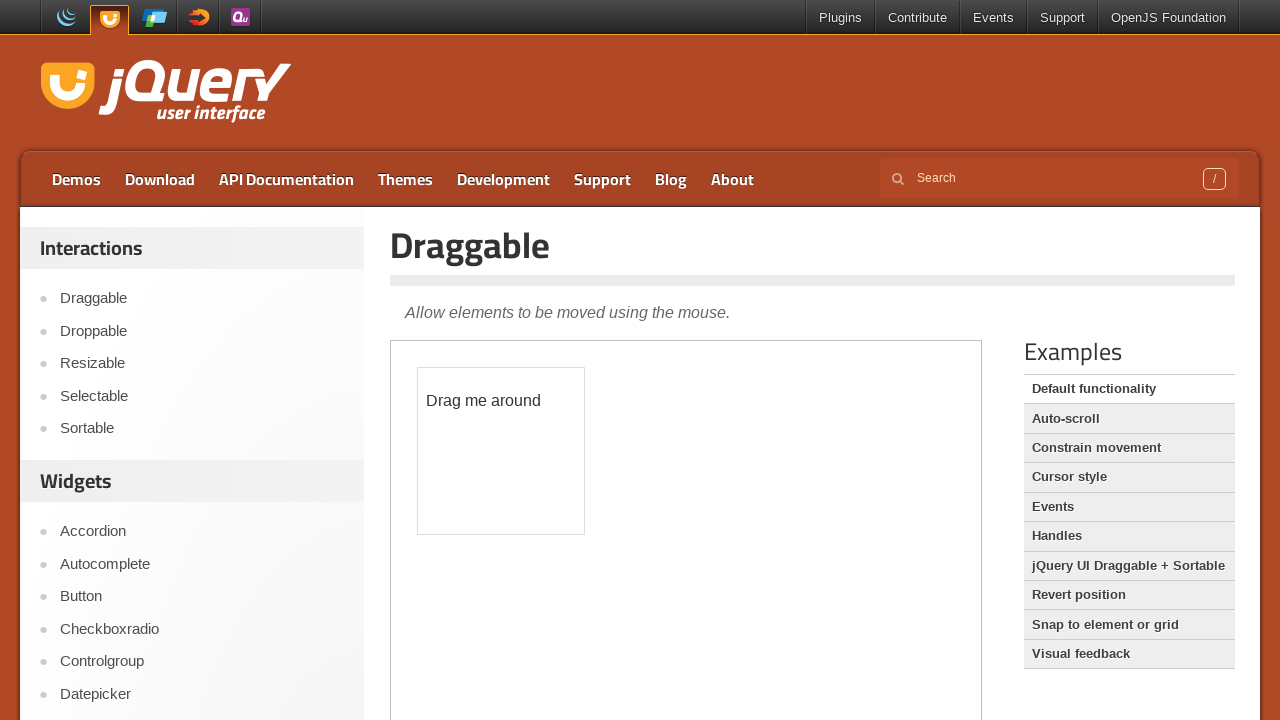